Tests the Selenium web form by verifying the page title, filling a text box with a value, submitting the form, and verifying the success message

Starting URL: https://www.selenium.dev/selenium/web/web-form.html

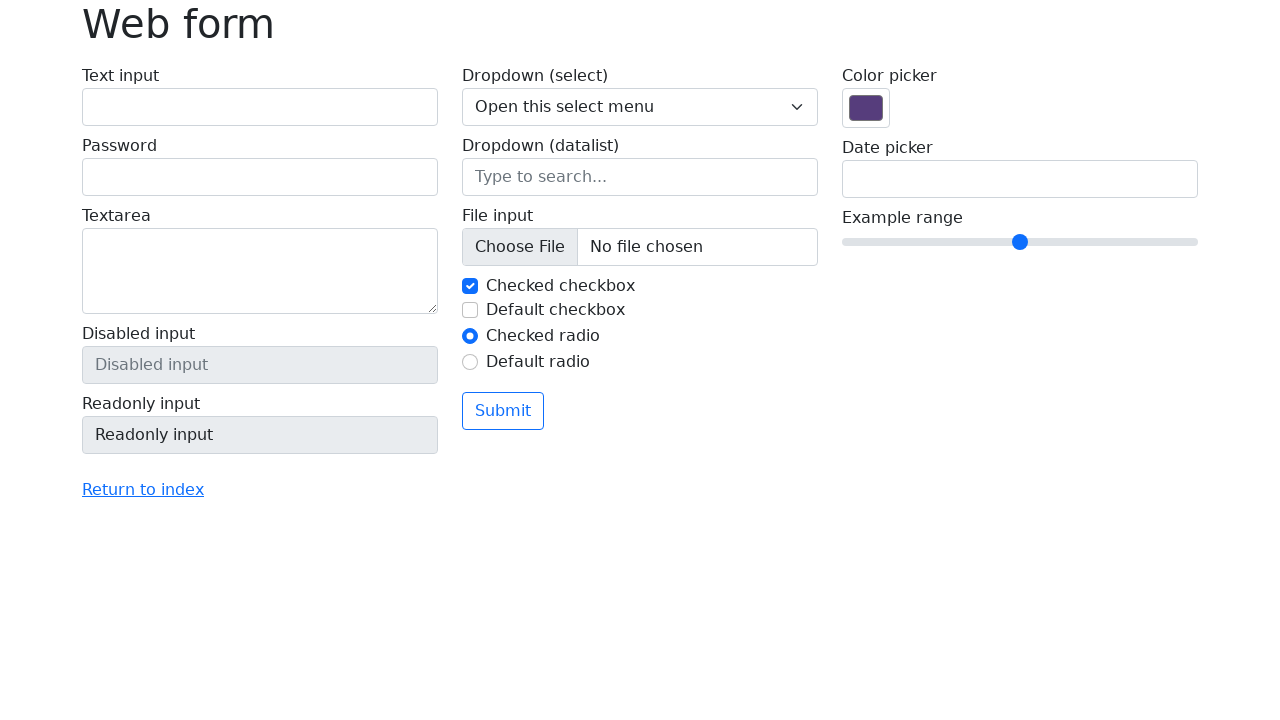

Verified page title is 'Web form'
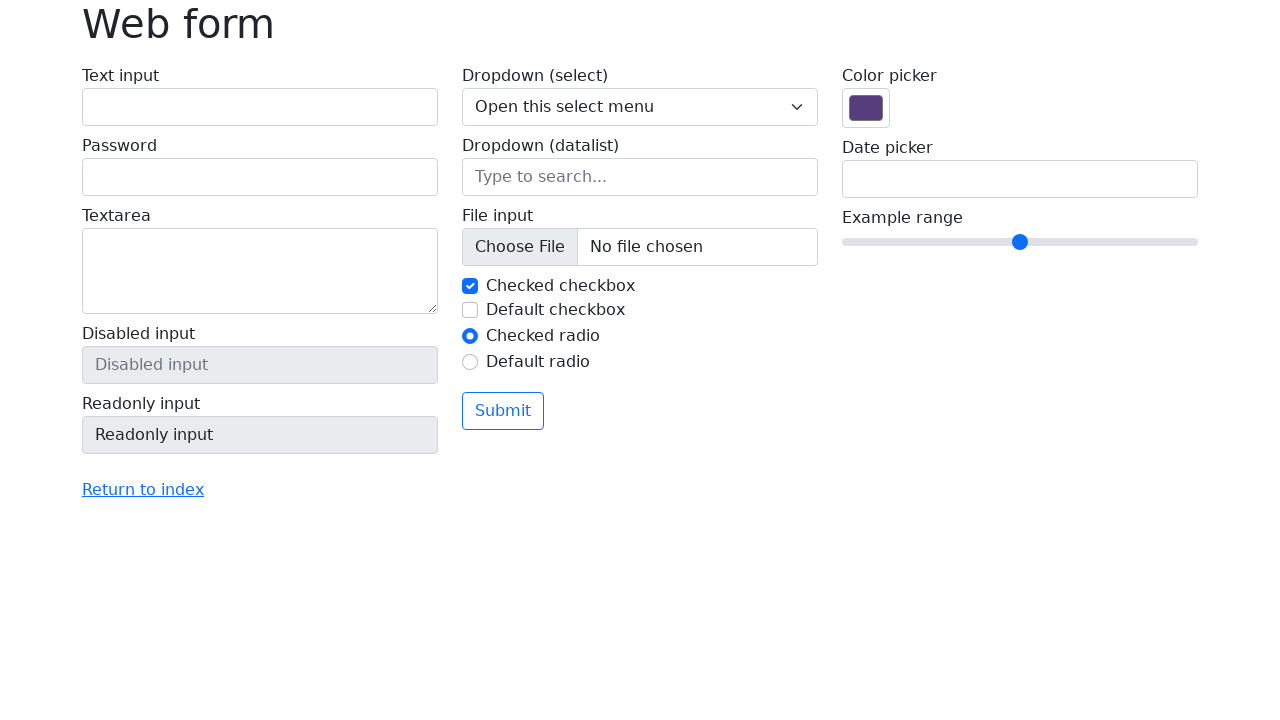

Filled text box with 'Selenium' on input[name='my-text']
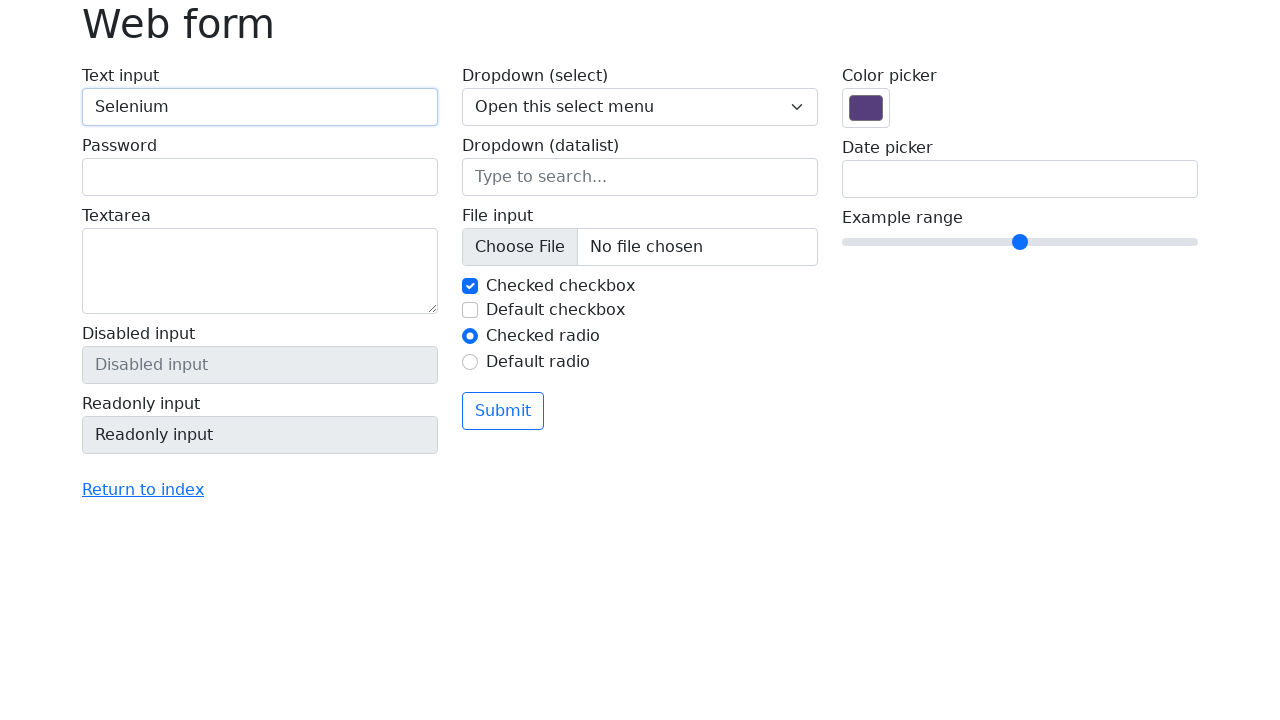

Clicked submit button at (503, 411) on button
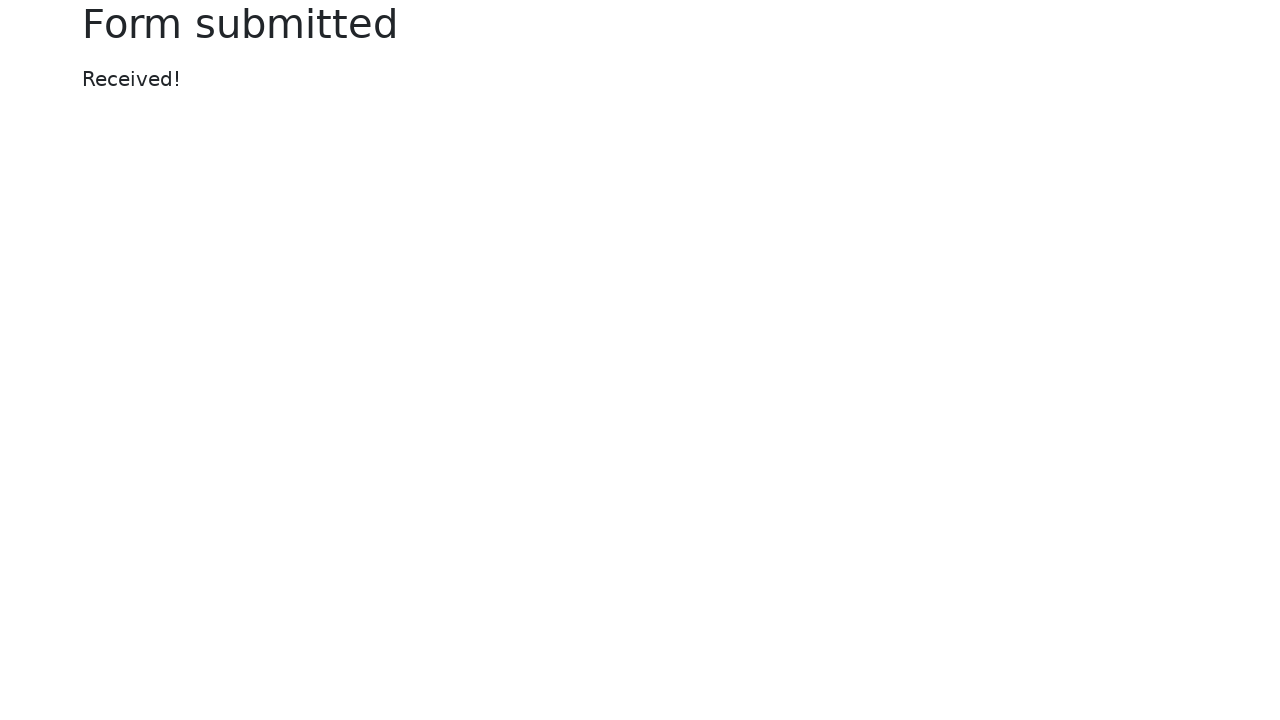

Success message element loaded
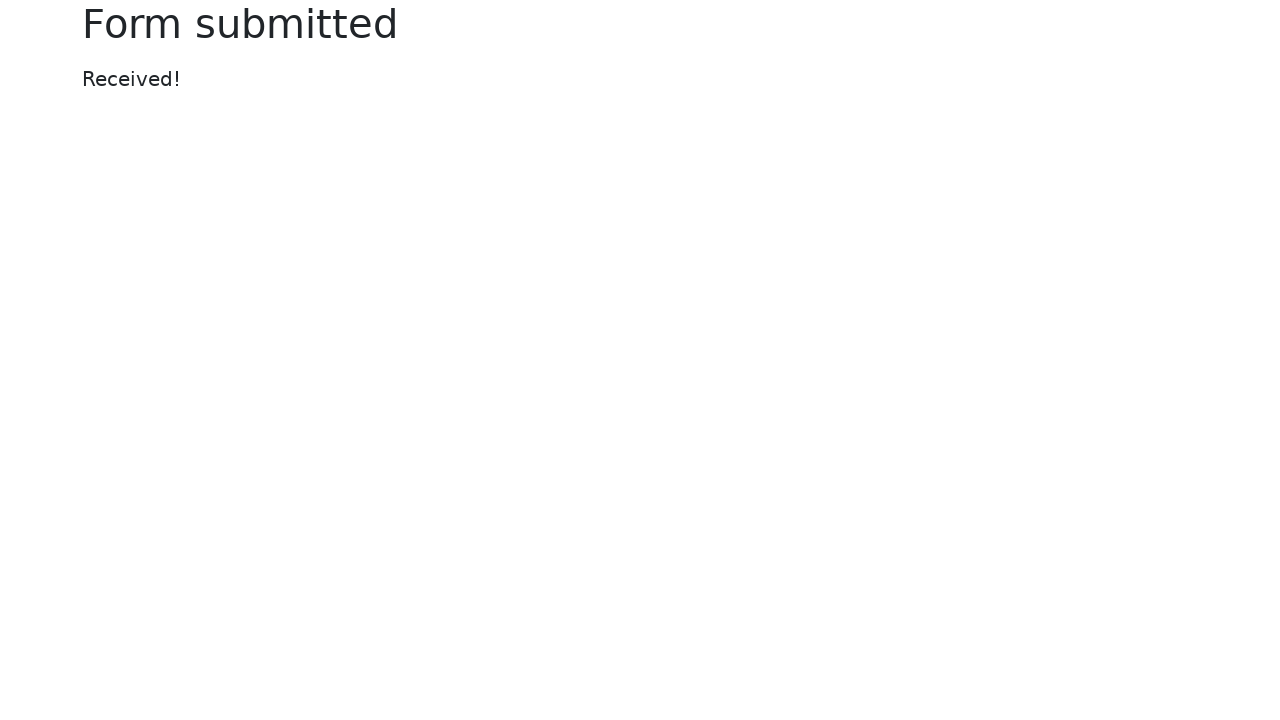

Retrieved success message text
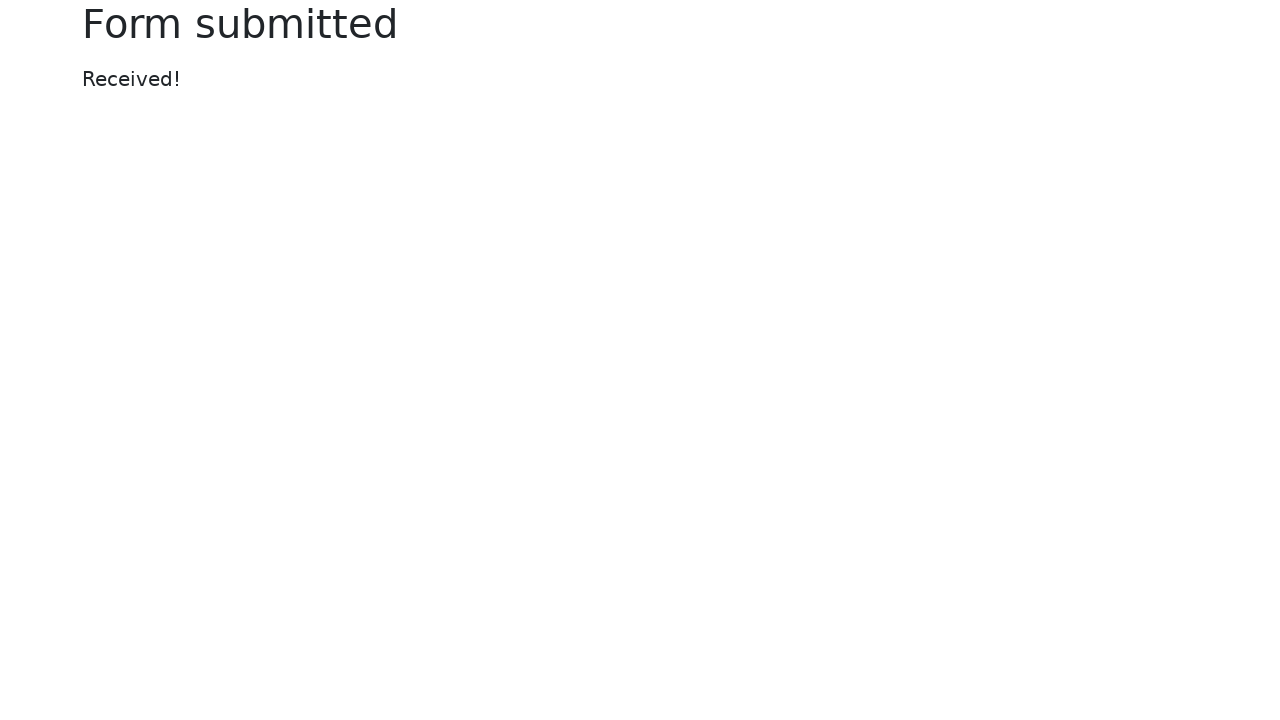

Verified success message is 'Received!'
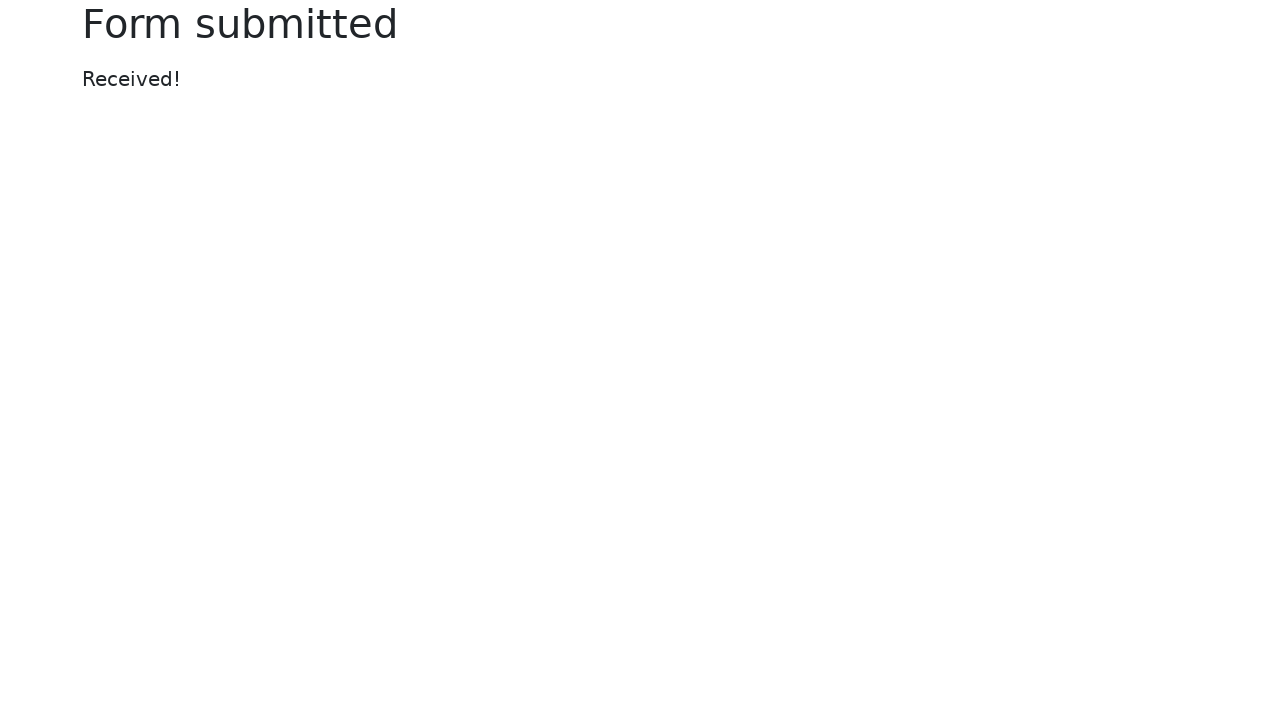

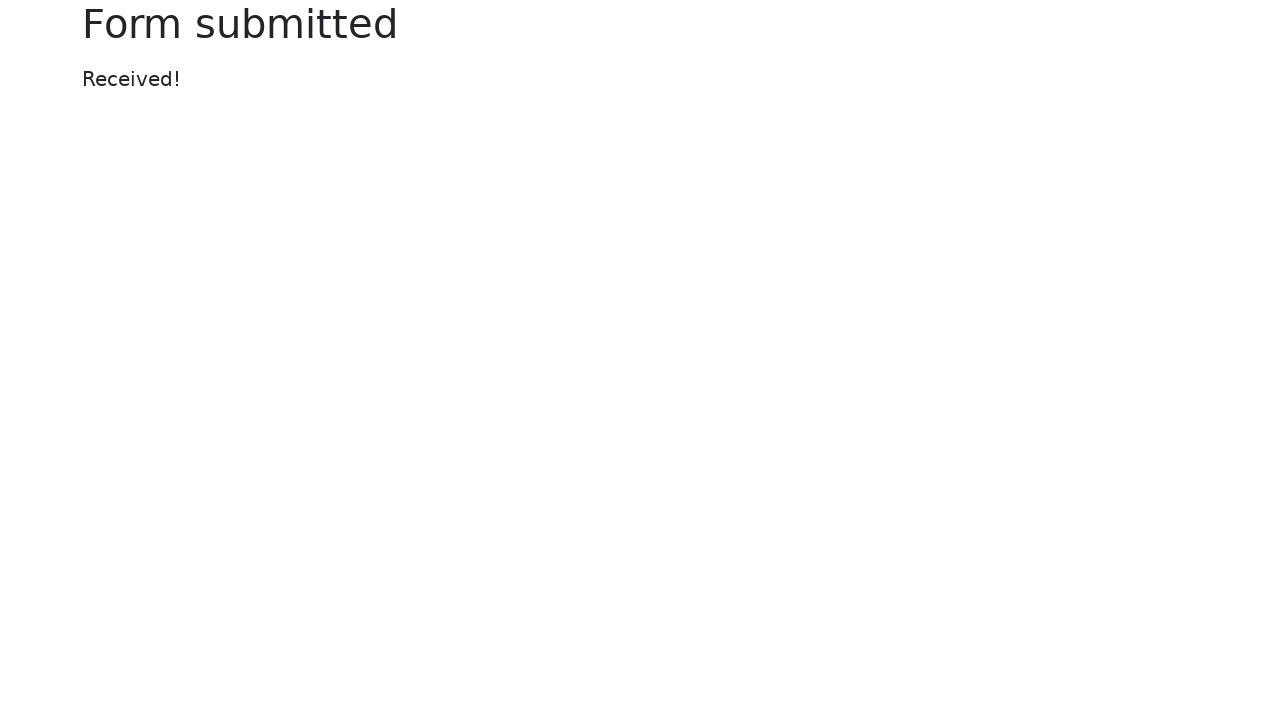